Tests dynamically loaded page elements by clicking a start button and waiting for text to appear within a timeout.

Starting URL: https://the-internet.herokuapp.com/dynamic_loading/1

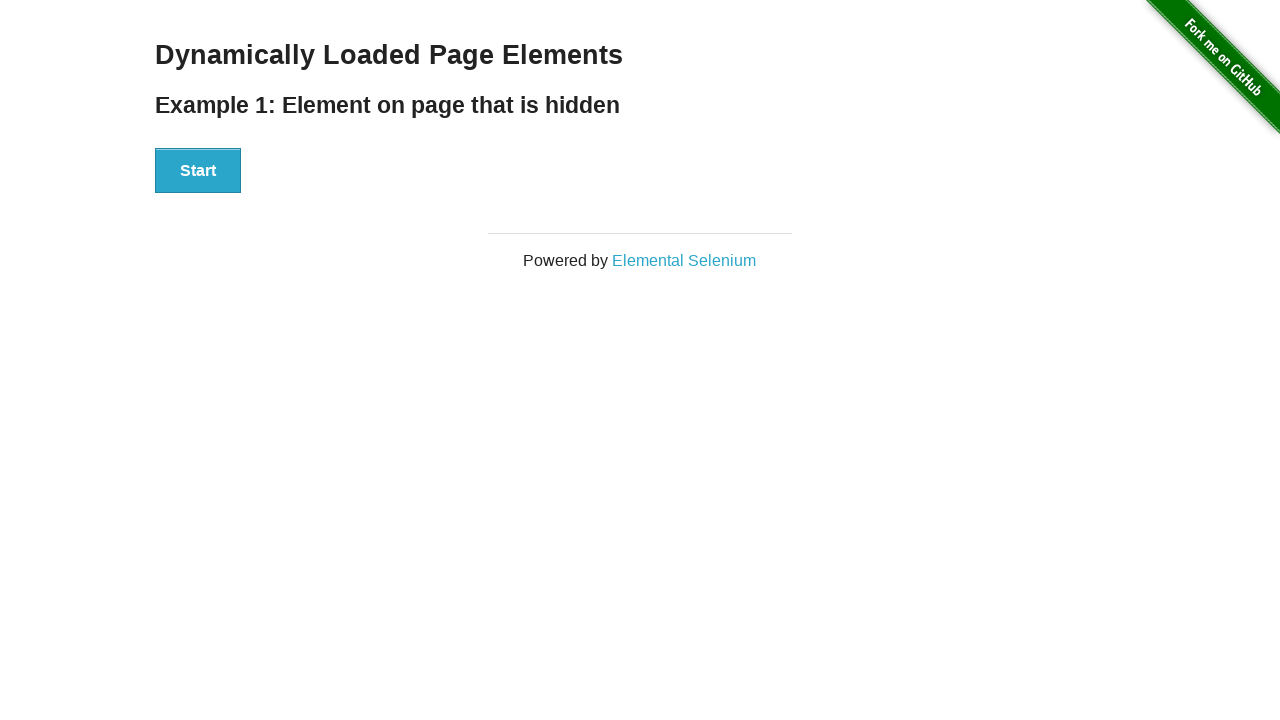

Clicked the start button to initiate dynamic loading at (198, 171) on #start button
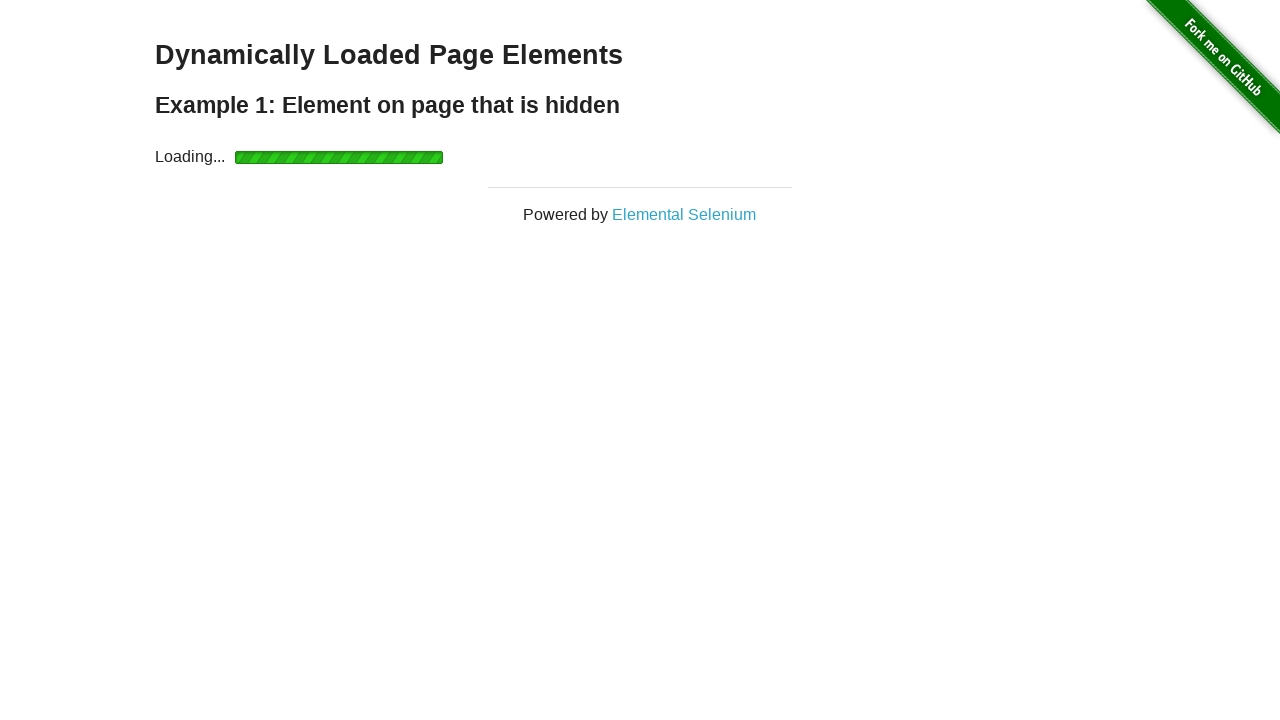

Waited for dynamically loaded text to appear (timeout: 6000ms)
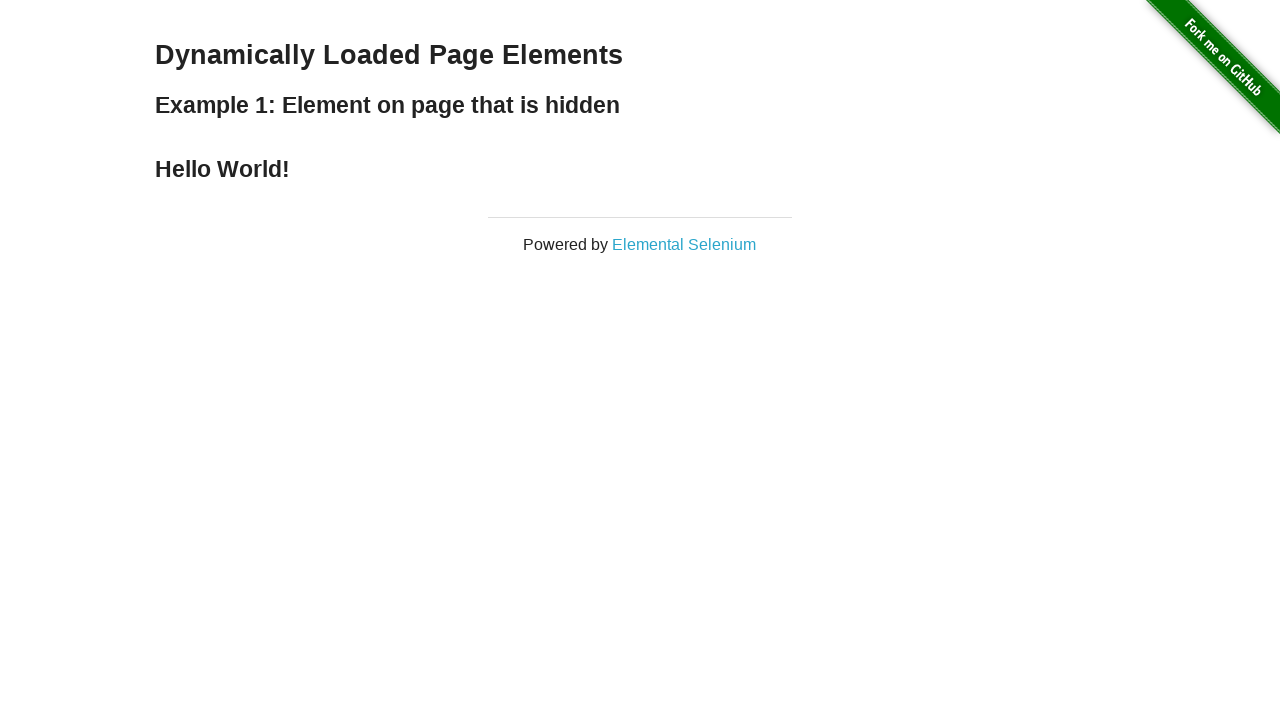

Verified that loaded text content equals 'Hello World!'
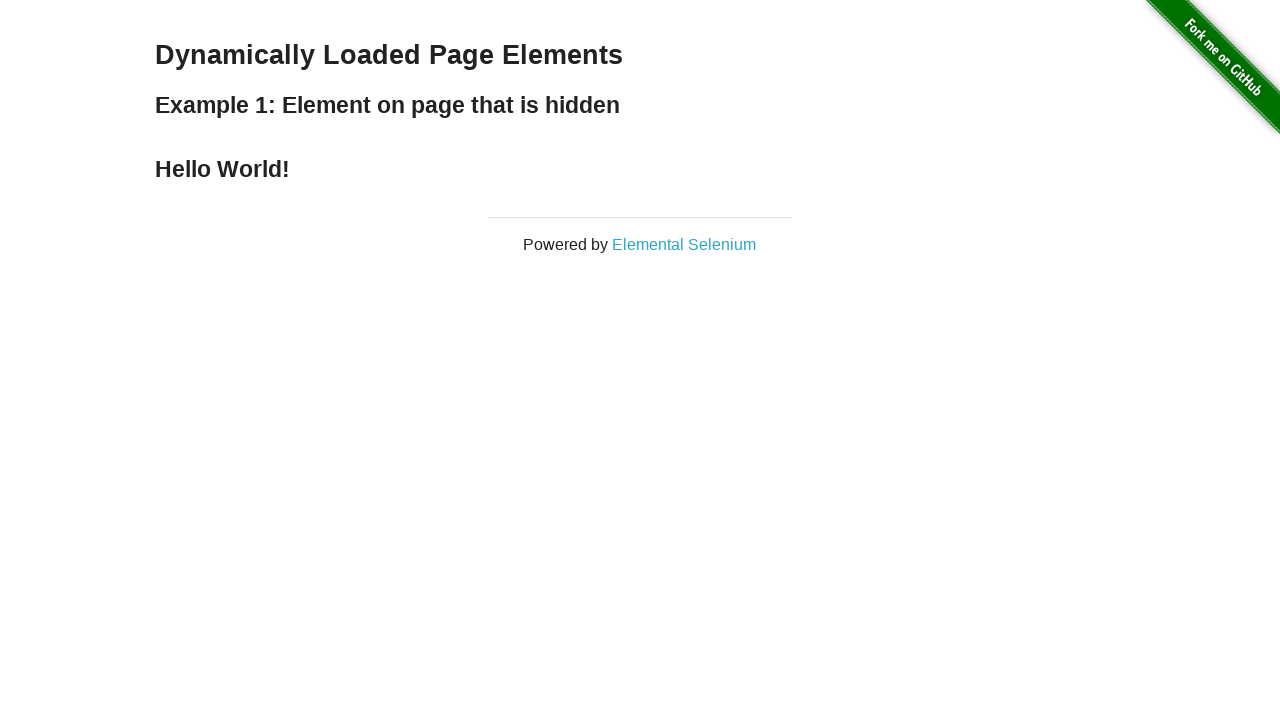

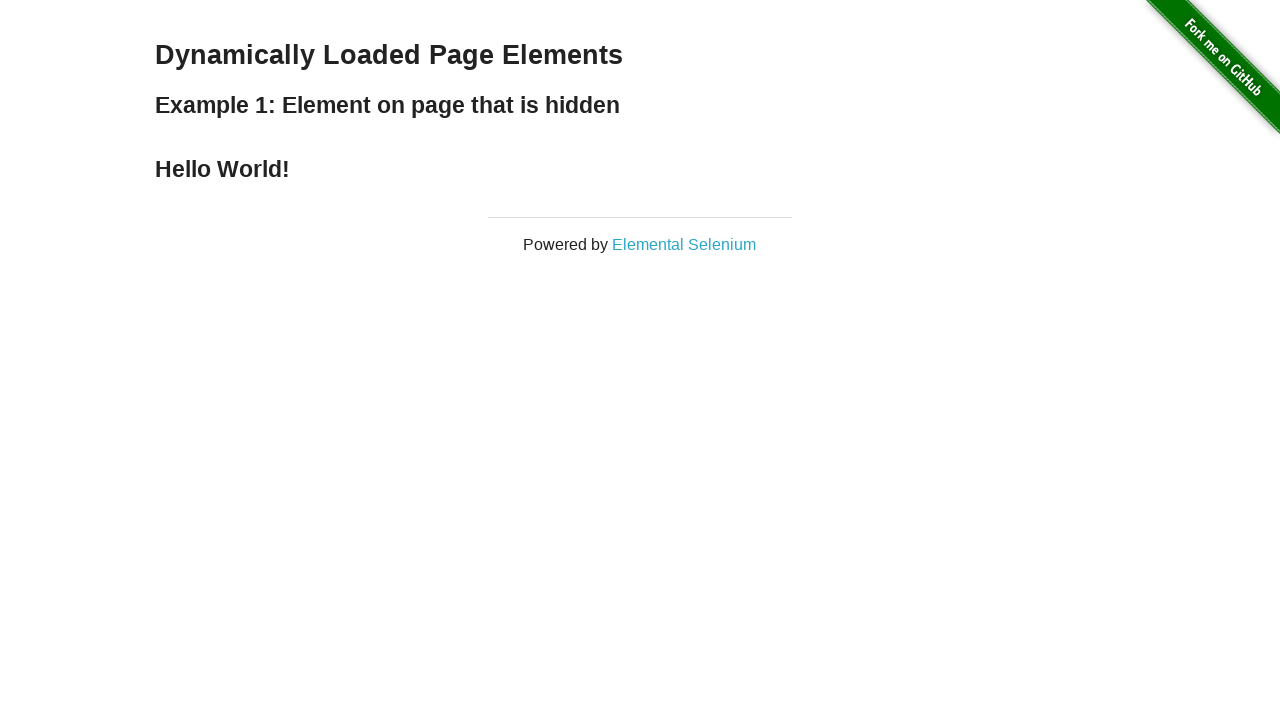